Tests web table interaction by locating a specific email in the table and clicking an edit link

Starting URL: https://the-internet.herokuapp.com/tables

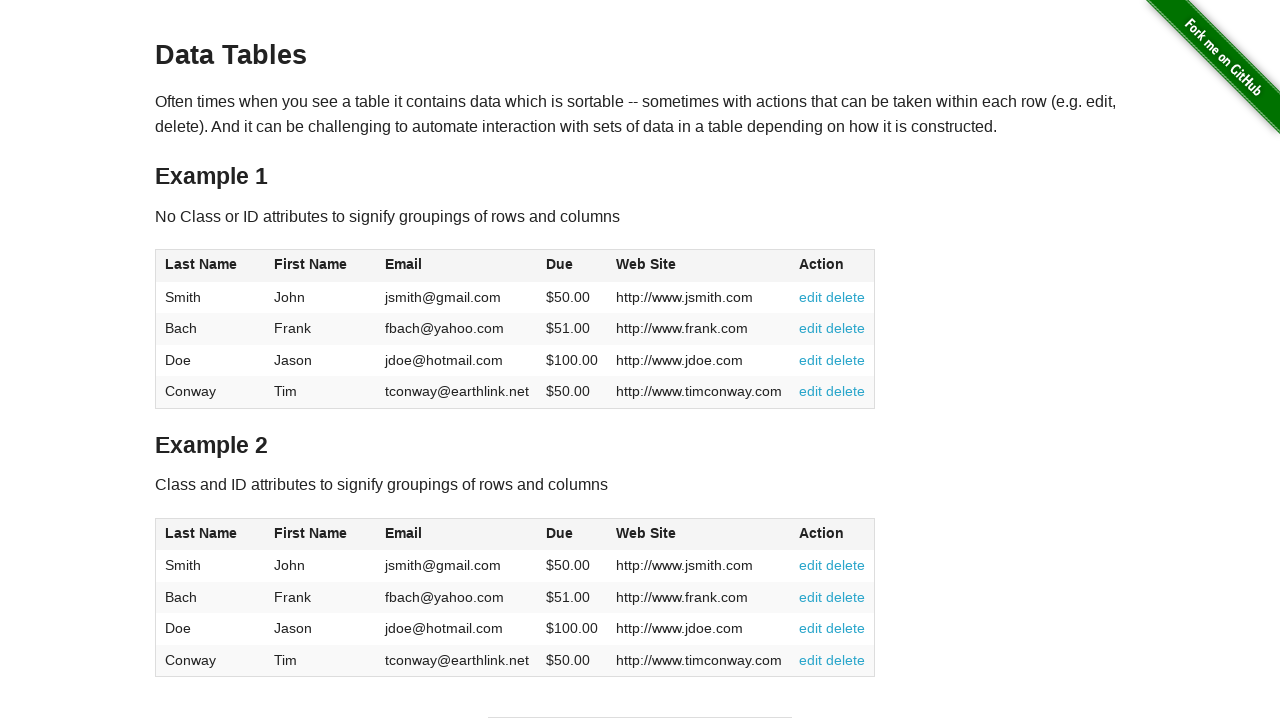

Waited for table with id 'table1' to be visible
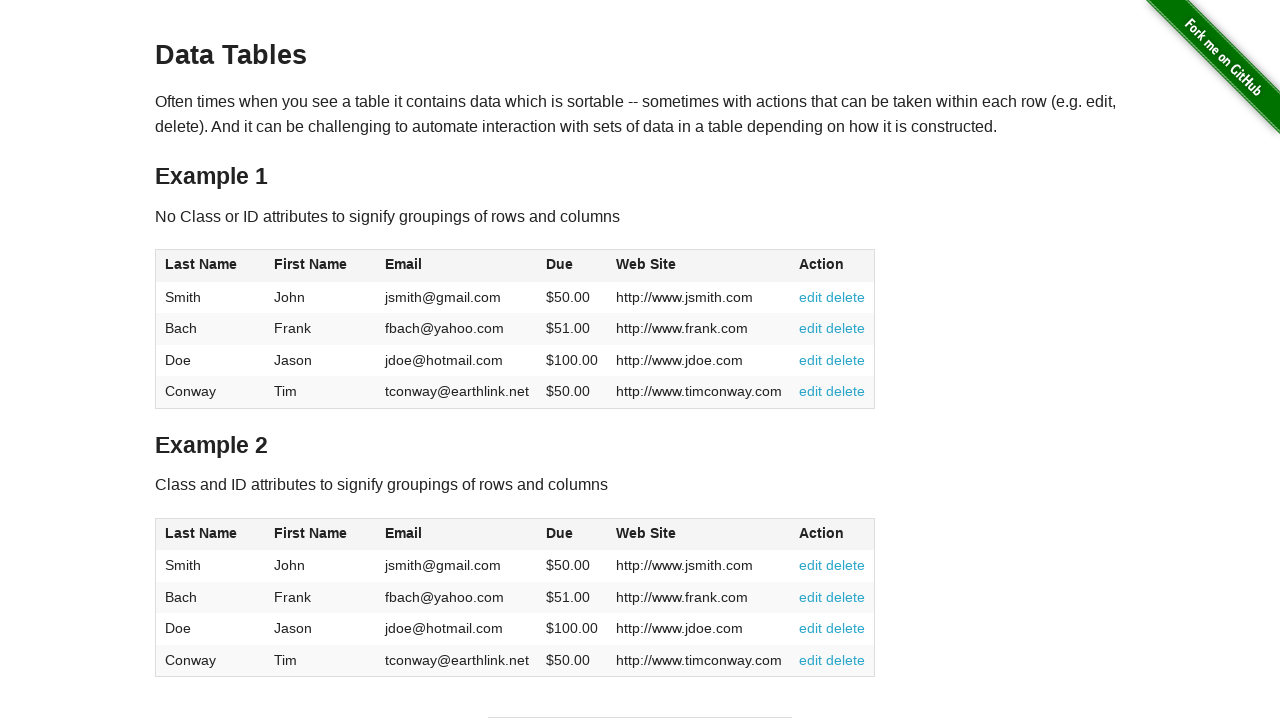

Verified email 'jdoe@hotmail.com' exists in the table
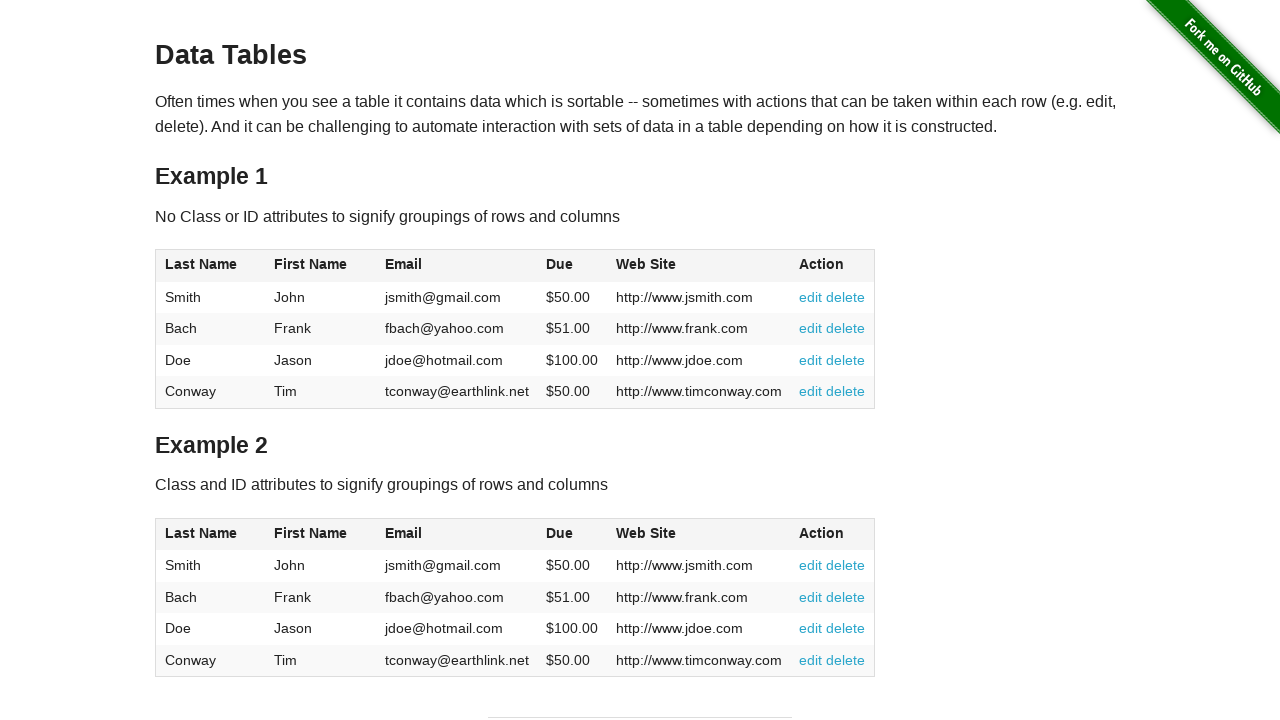

Clicked edit link in the third row of the table at (846, 360) on xpath=//table[@id='table1']//tbody//tr[3]//td[6]//a[2]
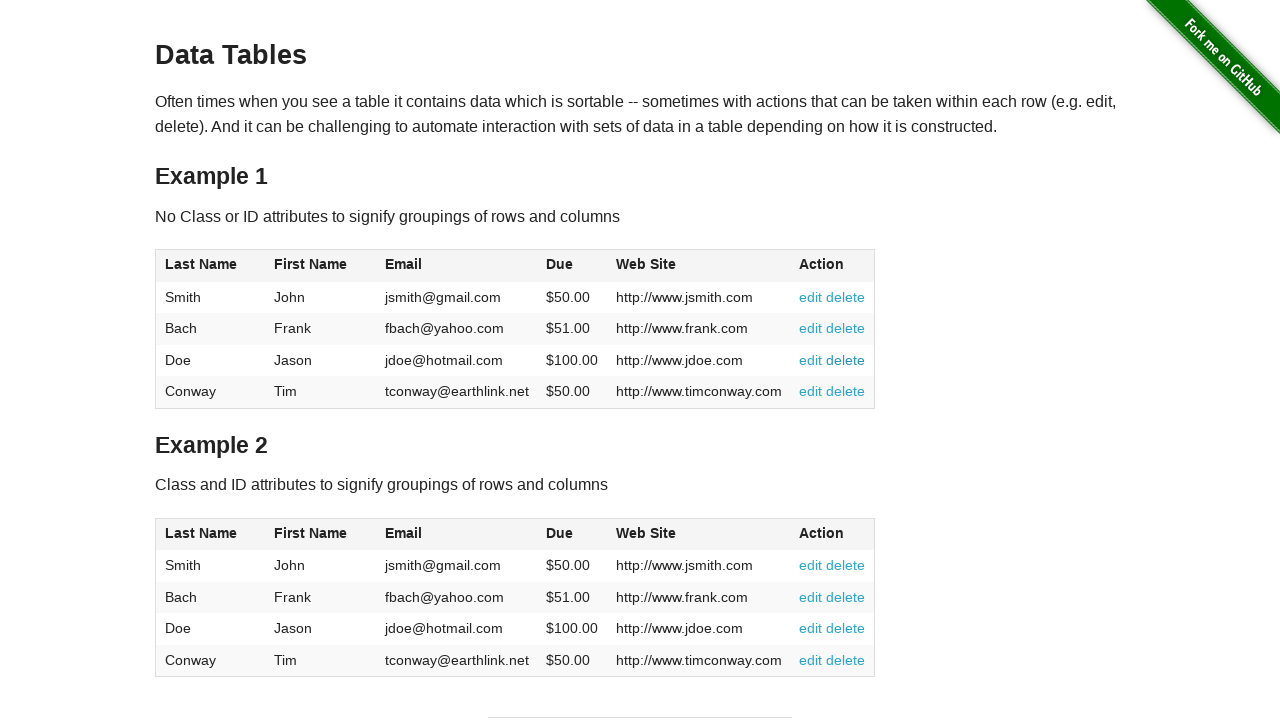

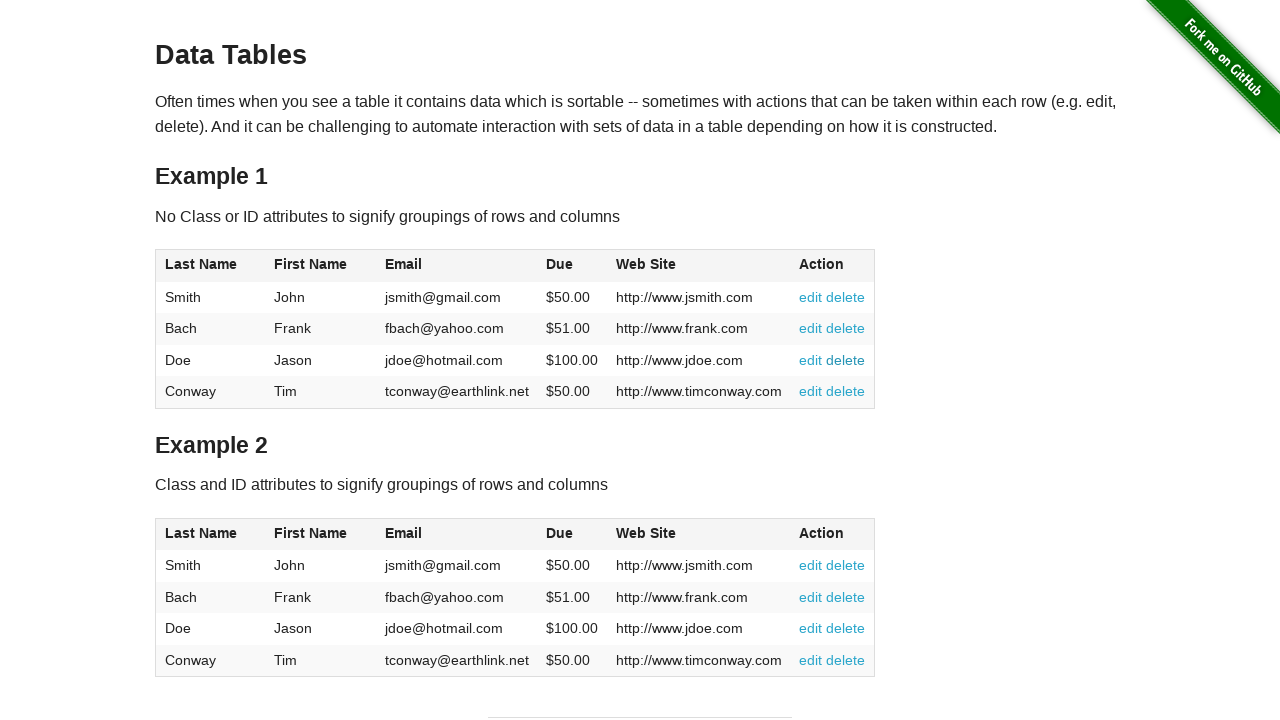